Tests dropdown selection functionality by selecting options using different methods (index, visible text, value) and iterating through all available options

Starting URL: https://www.syntaxprojects.com/basic-select-dropdown-demo.php

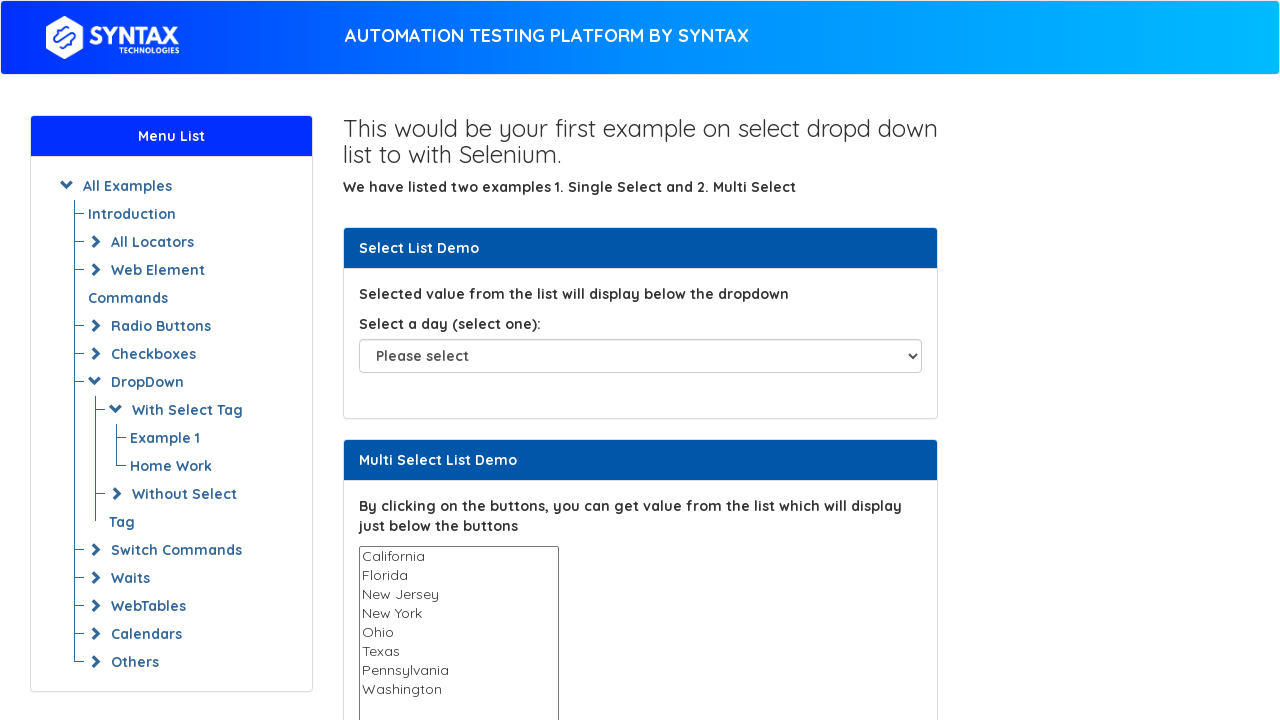

Located dropdown element with id 'select-demo'
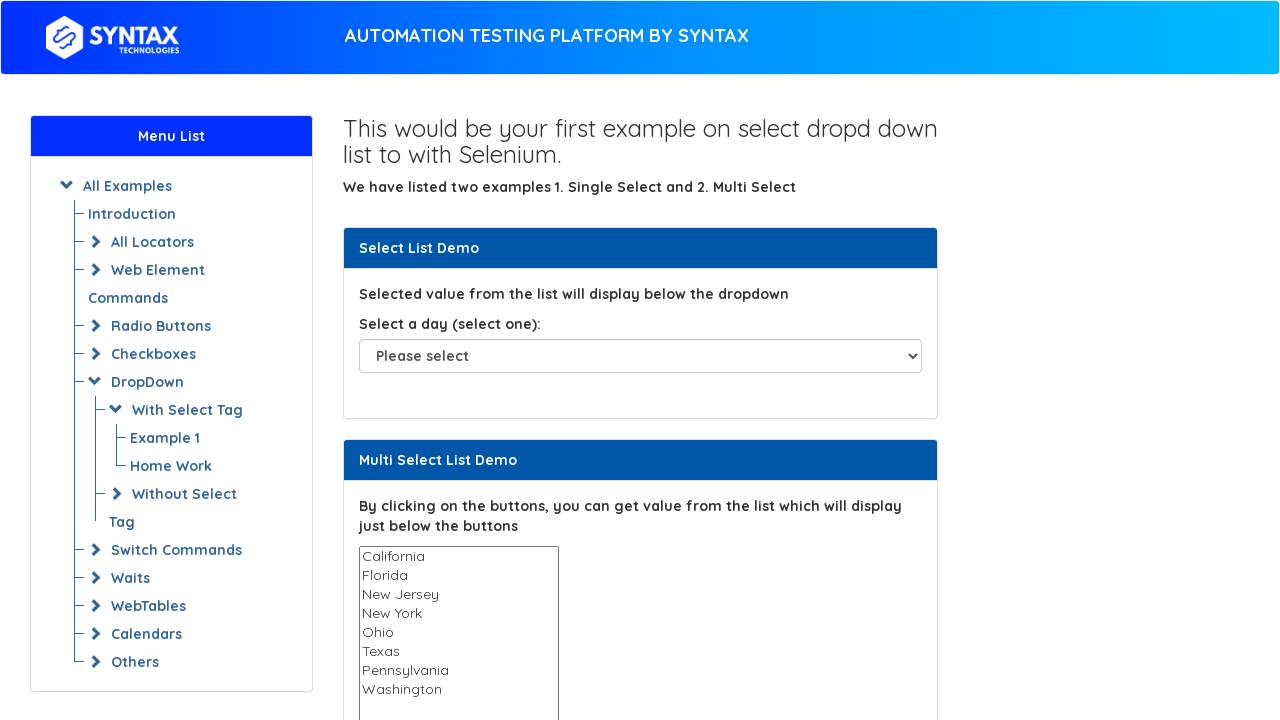

Selected option at index 3 (Wednesday) from dropdown on #select-demo
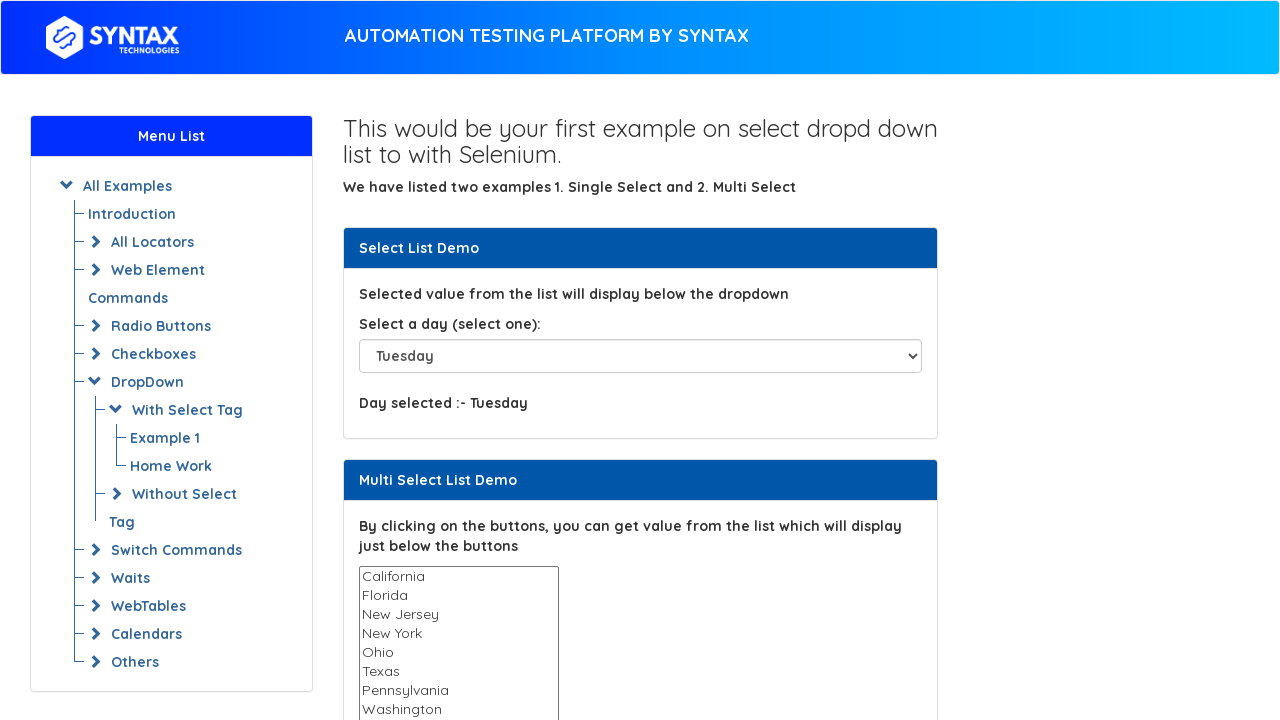

Waited 1000ms for dropdown to settle
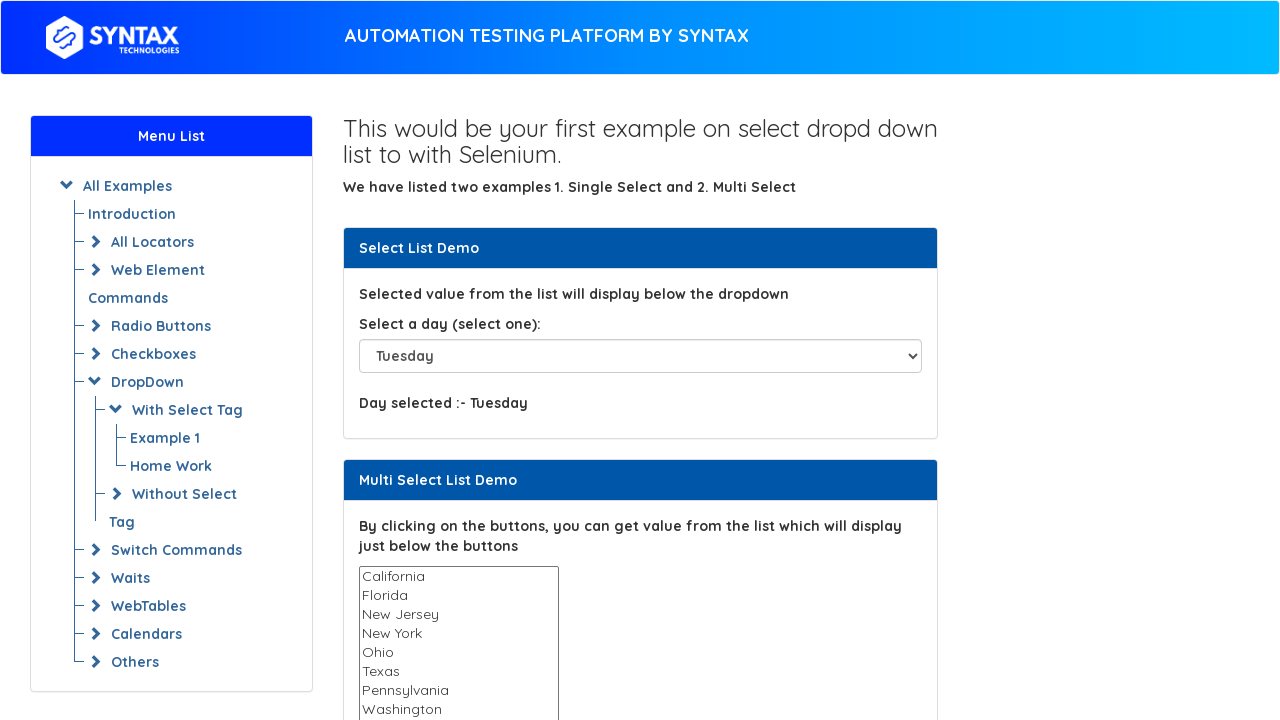

Selected 'Thursday' option by visible text on #select-demo
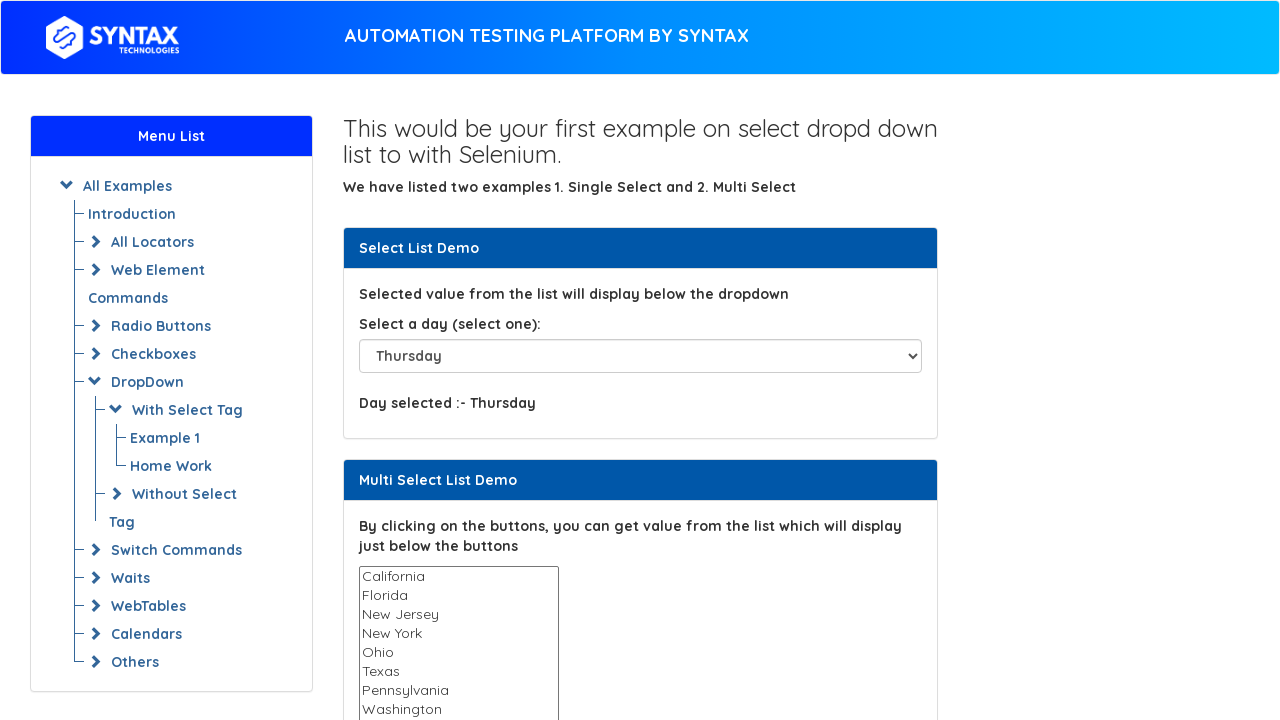

Selected 'Sunday' option by value attribute on #select-demo
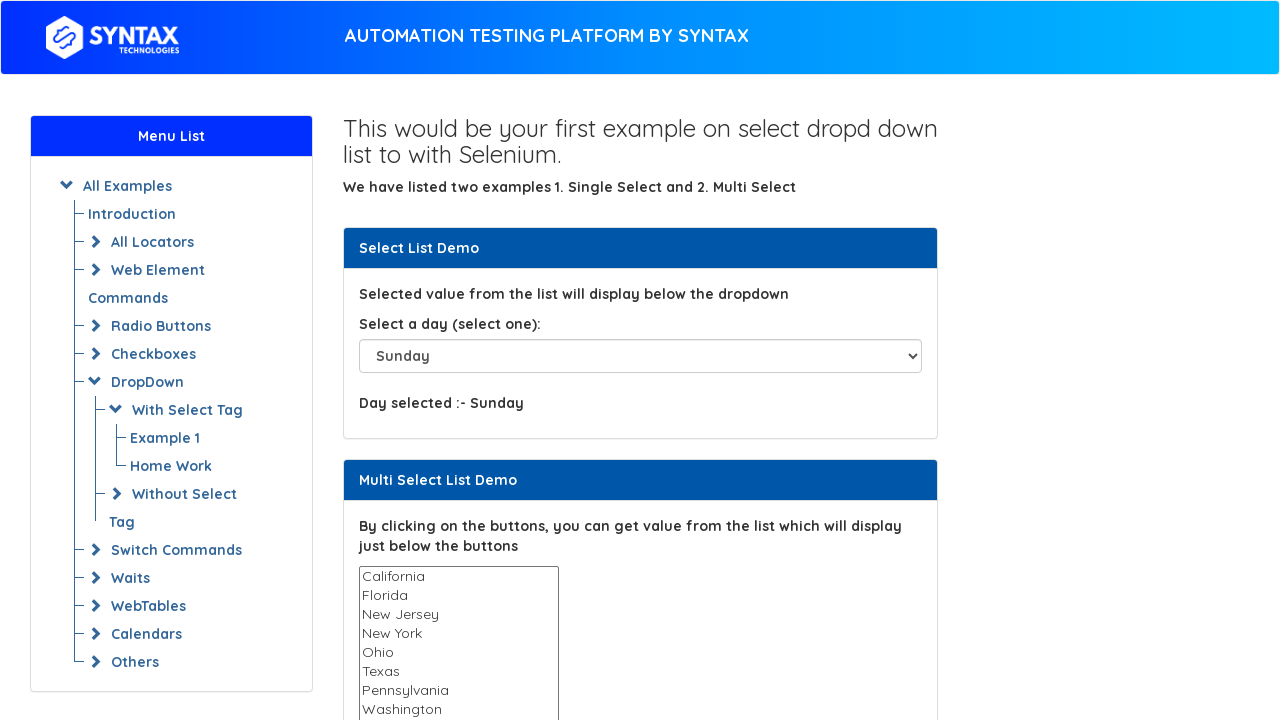

Retrieved all dropdown options (total: 8)
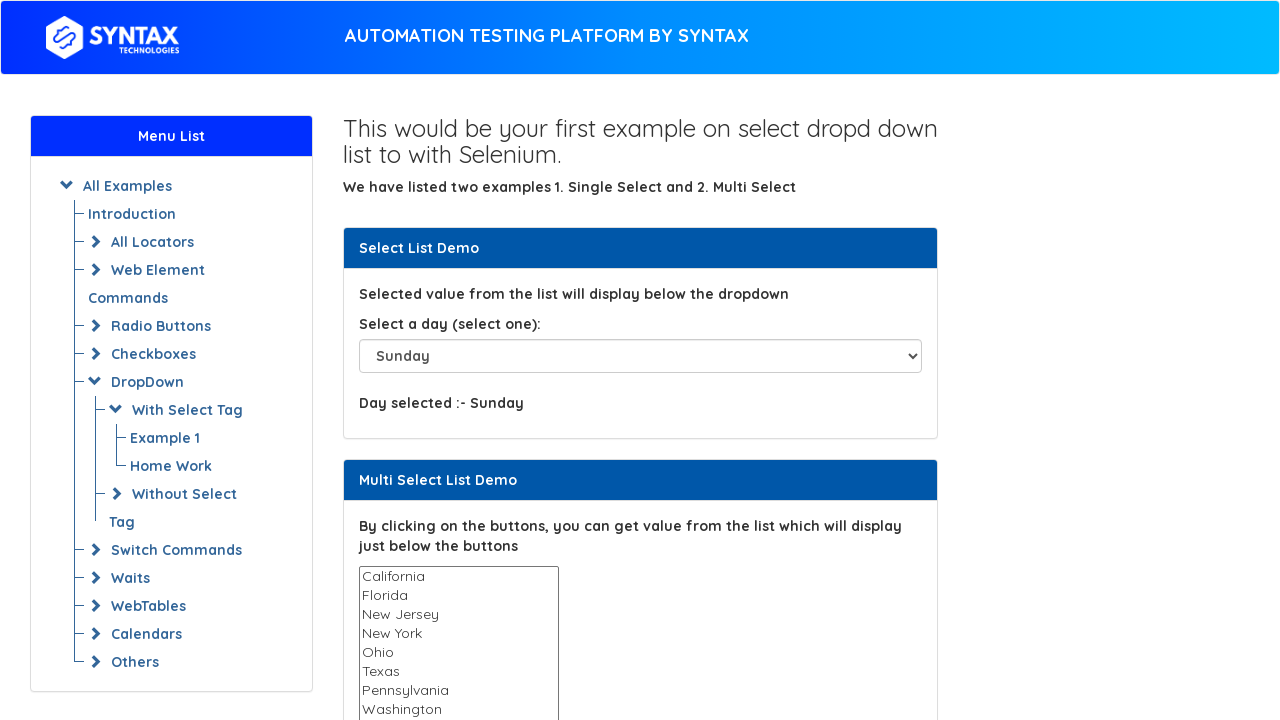

Selected option at index 0 with text 'Please select' on #select-demo
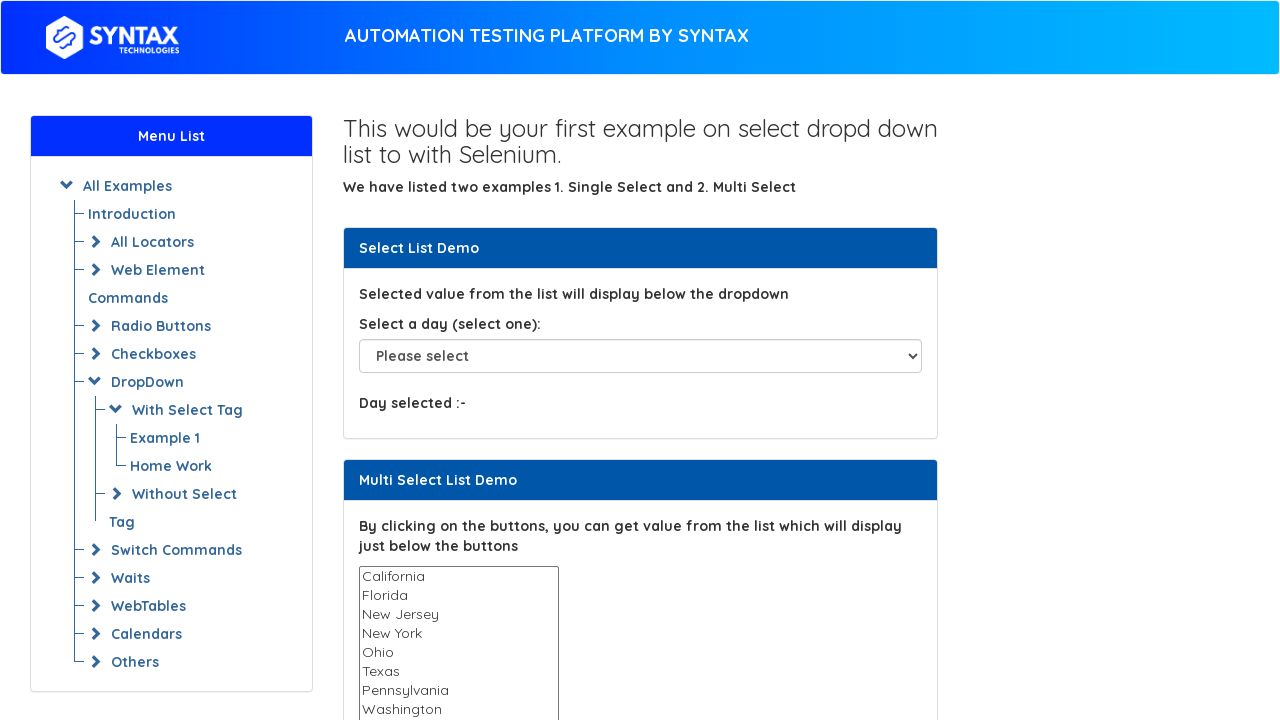

Waited 1000ms after selecting option 0
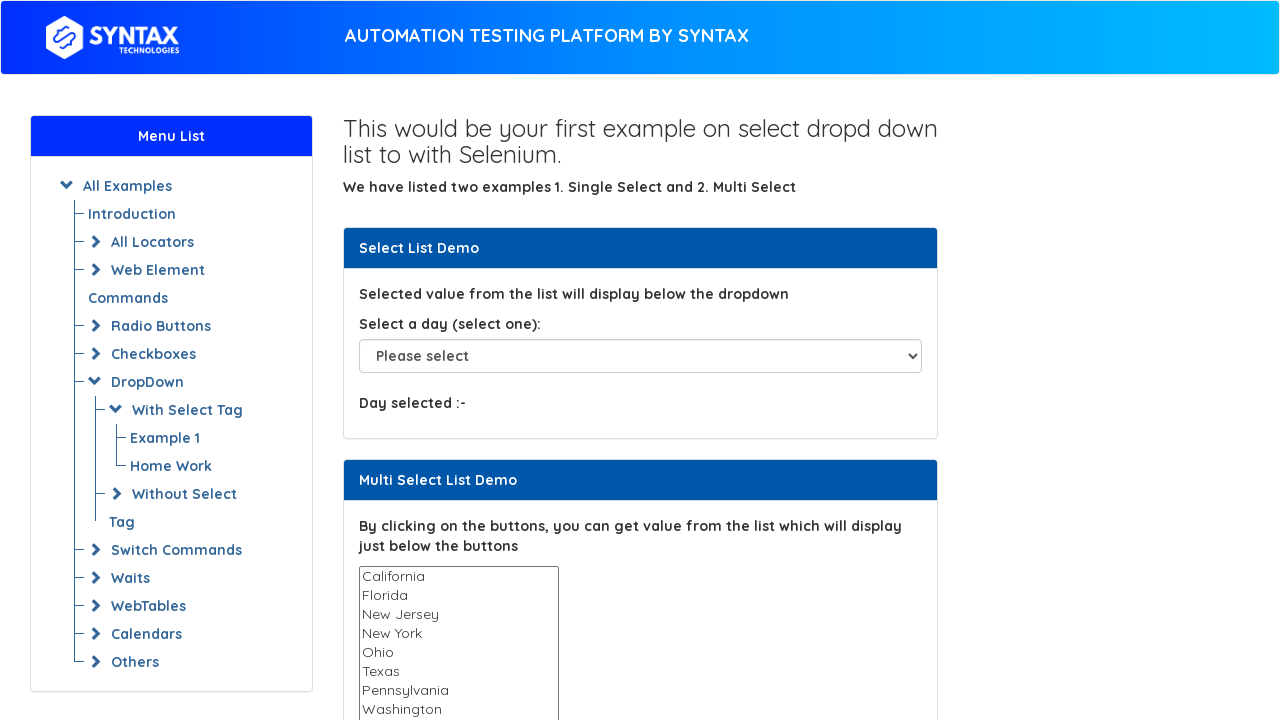

Selected option at index 1 with text 'Sunday' on #select-demo
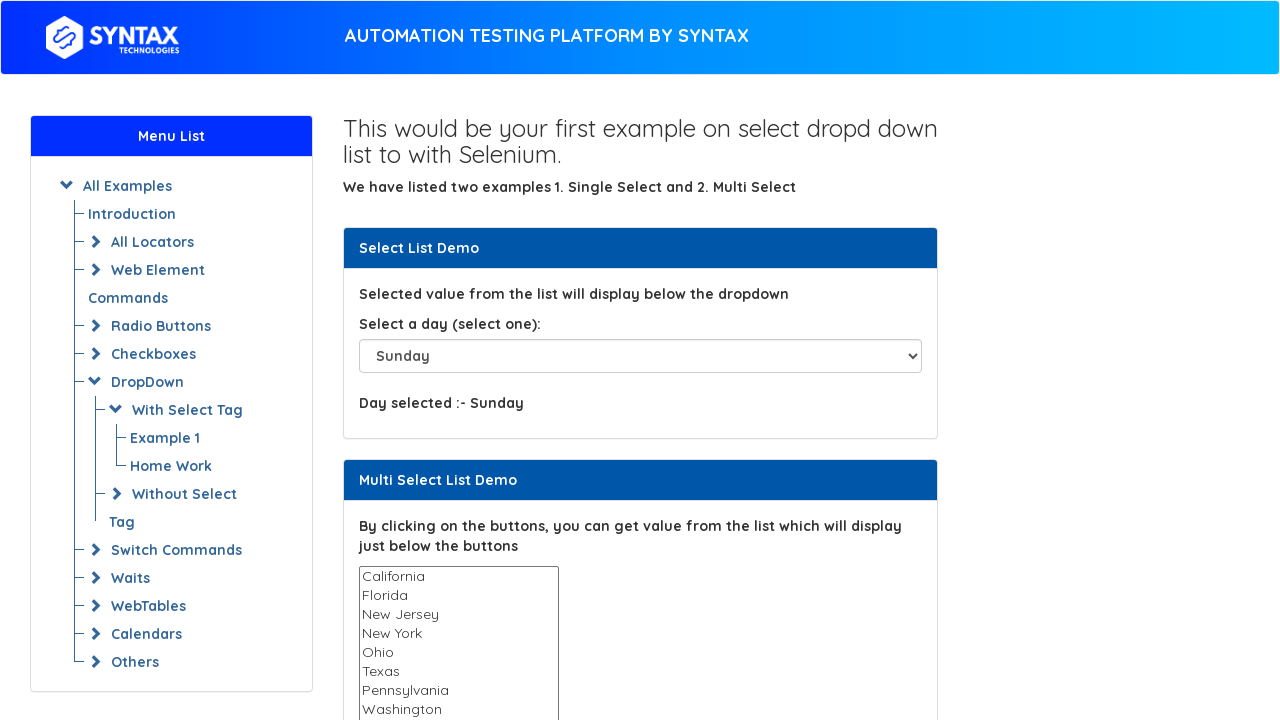

Waited 1000ms after selecting option 1
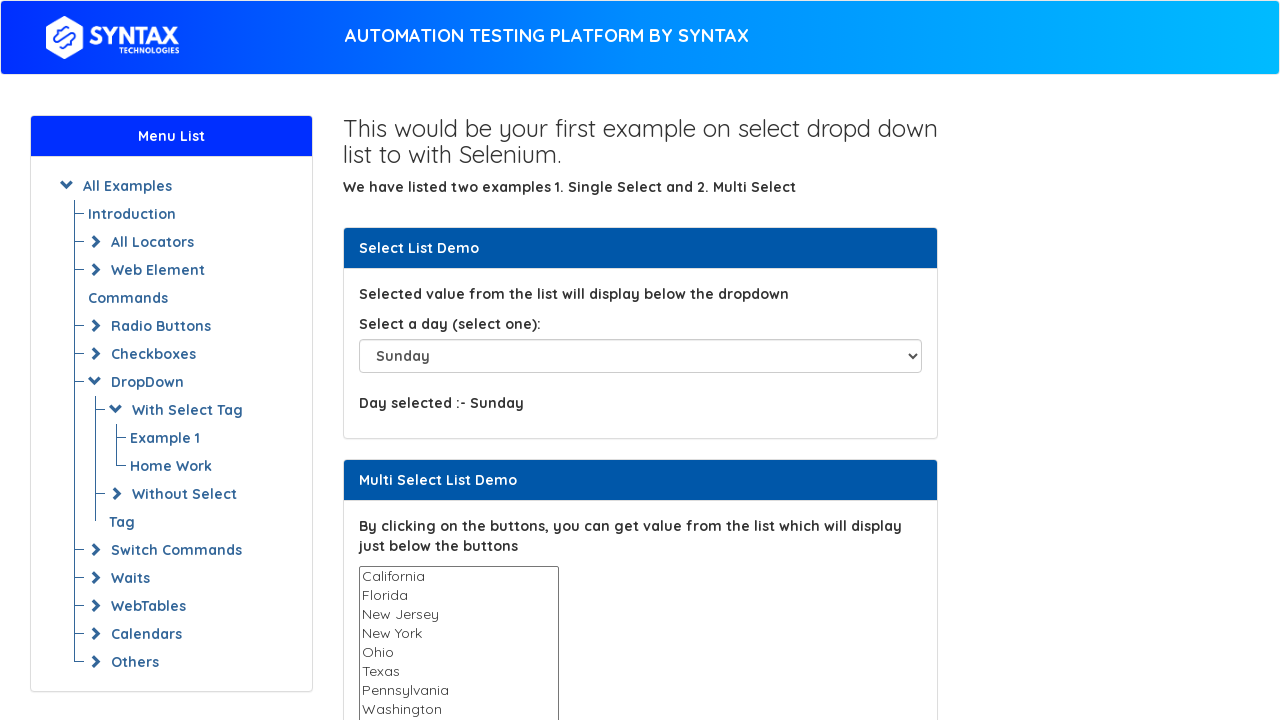

Selected option at index 2 with text 'Monday' on #select-demo
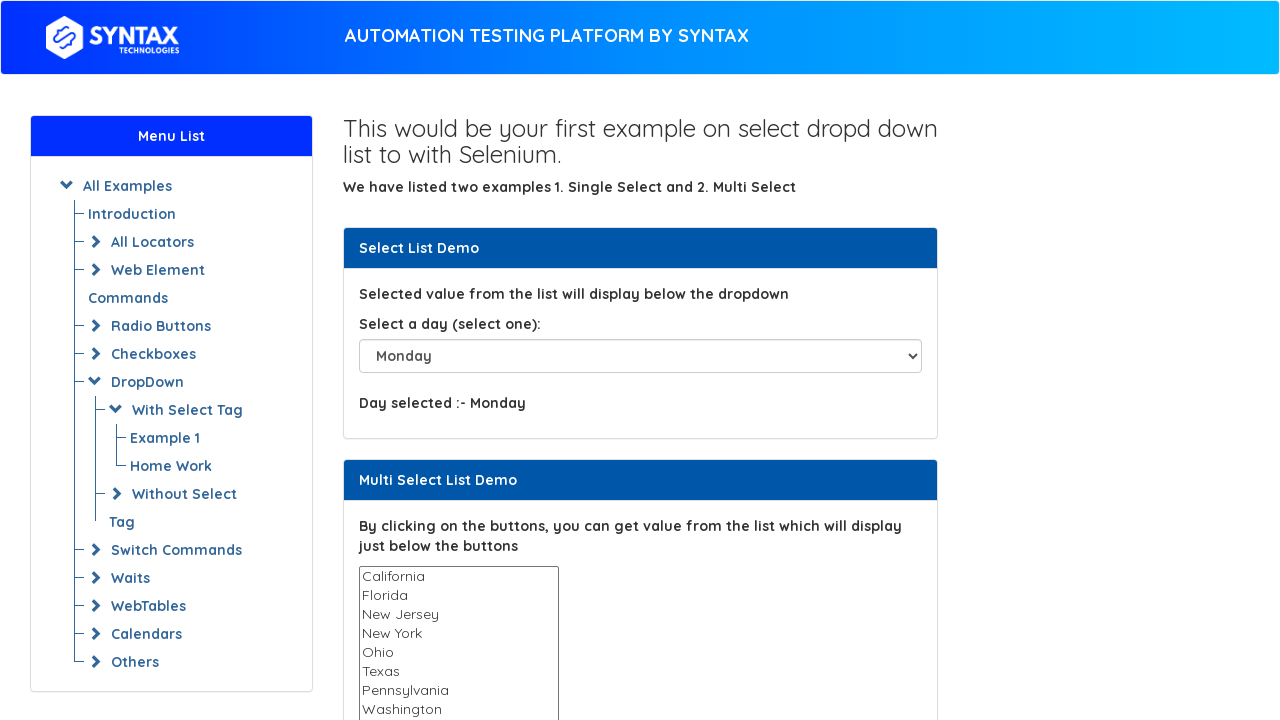

Waited 1000ms after selecting option 2
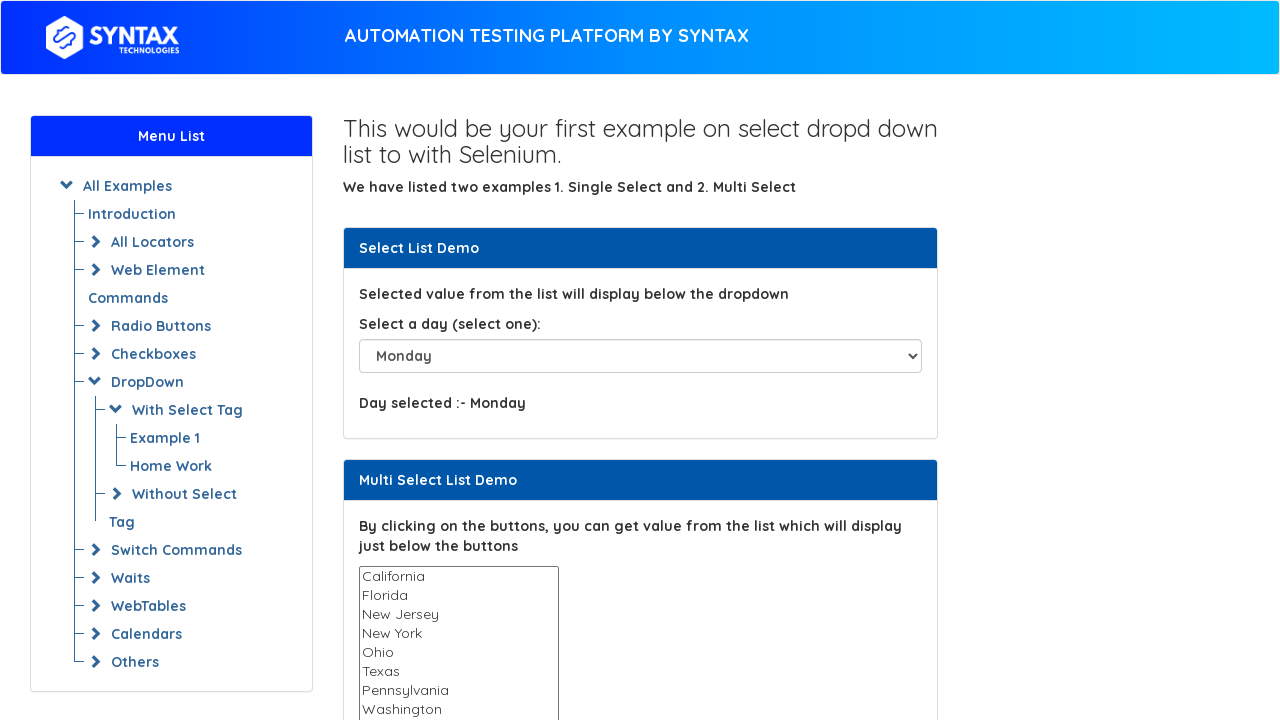

Selected option at index 3 with text 'Tuesday' on #select-demo
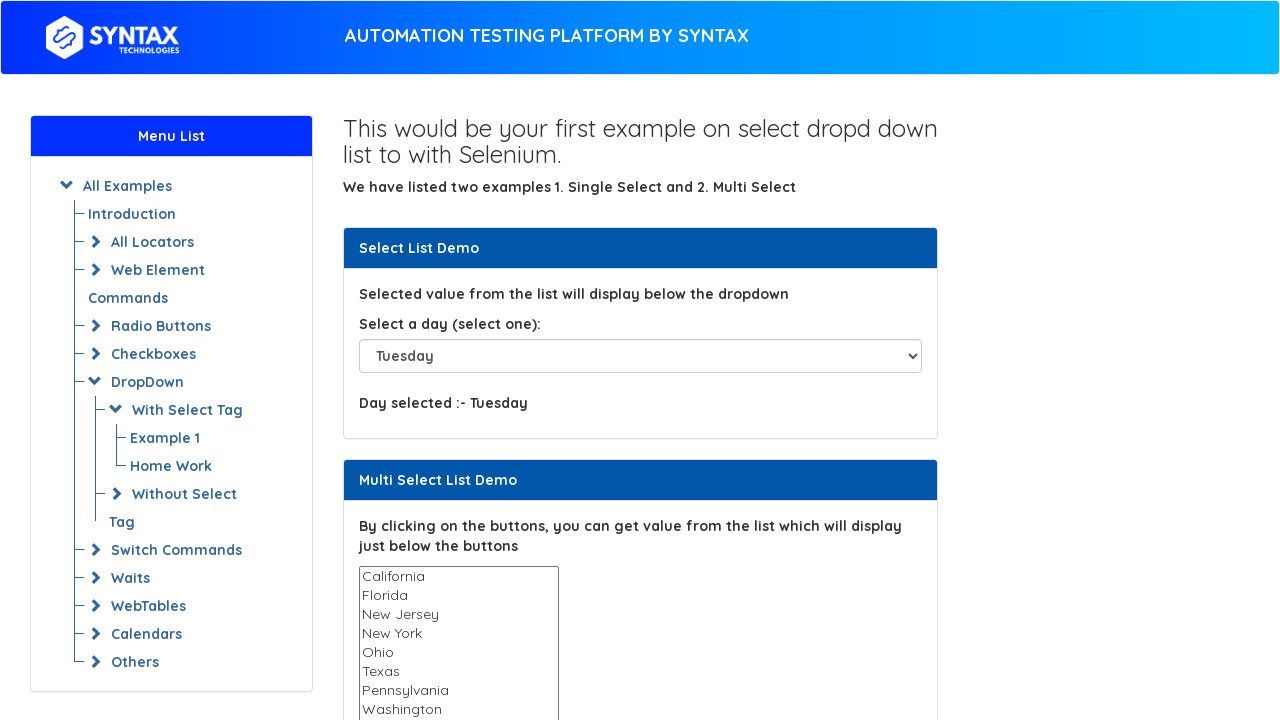

Waited 1000ms after selecting option 3
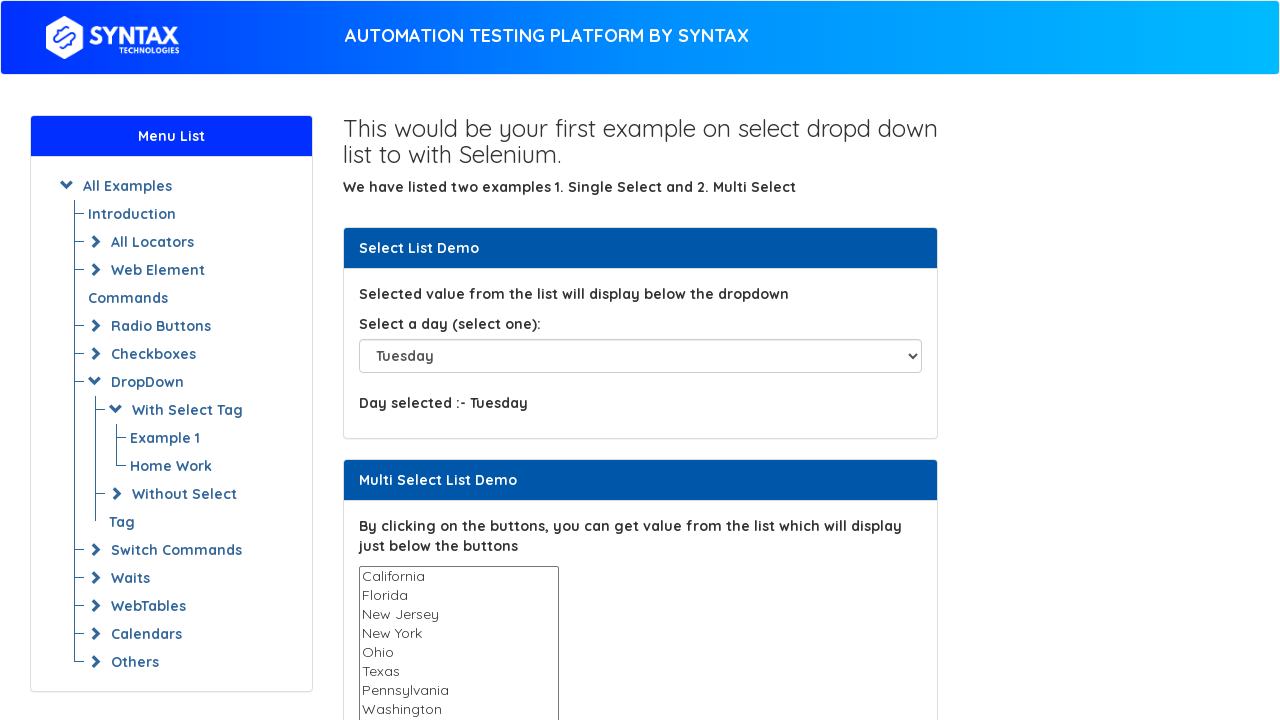

Selected option at index 4 with text 'Wednesday' on #select-demo
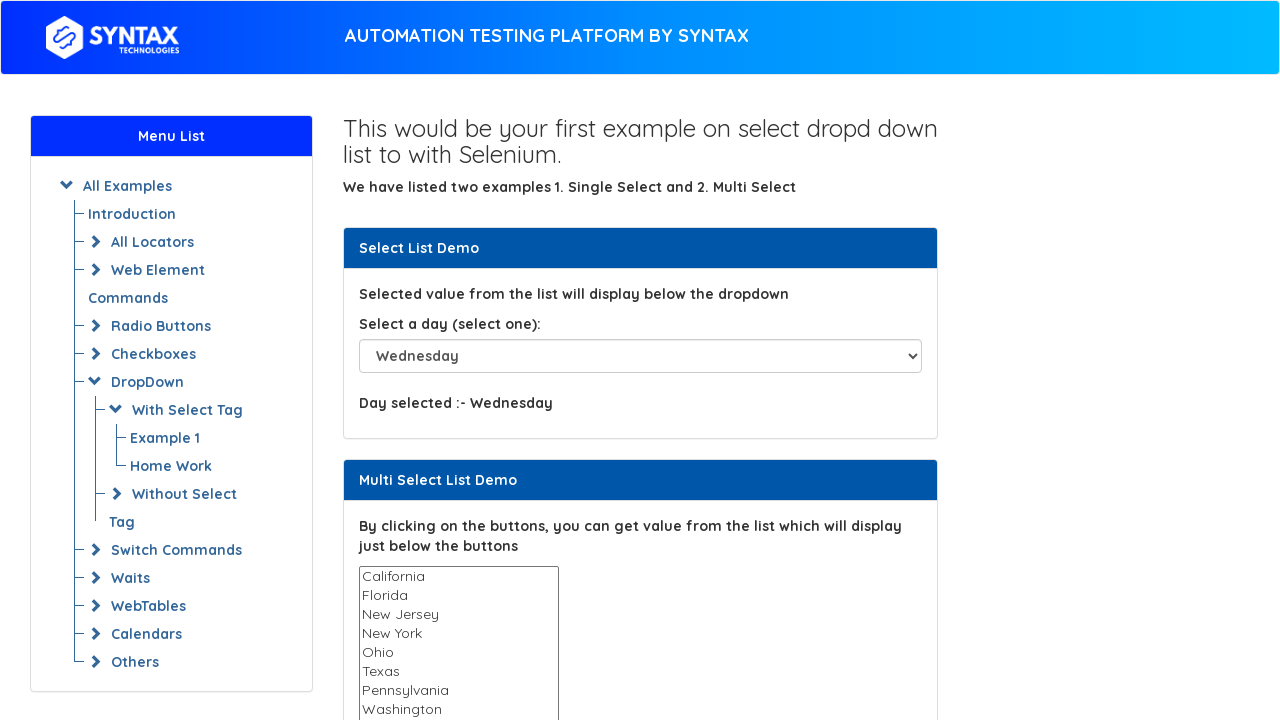

Waited 1000ms after selecting option 4
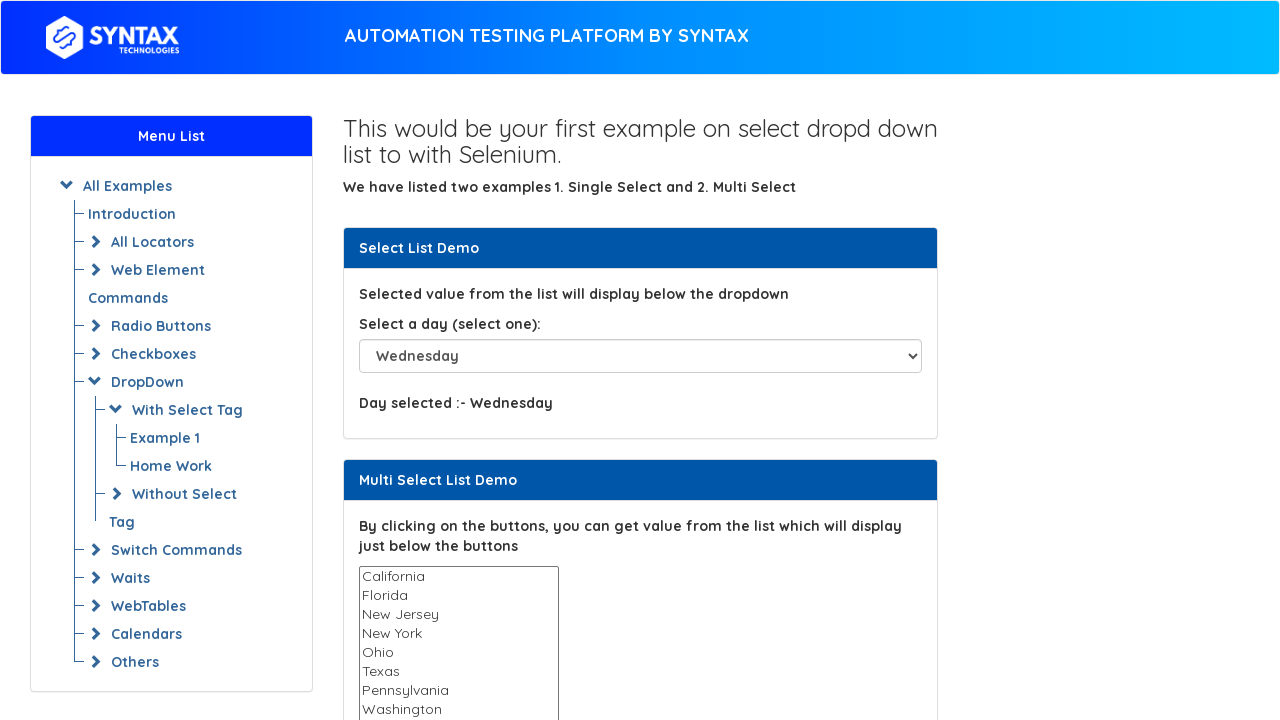

Selected option at index 5 with text 'Thursday' on #select-demo
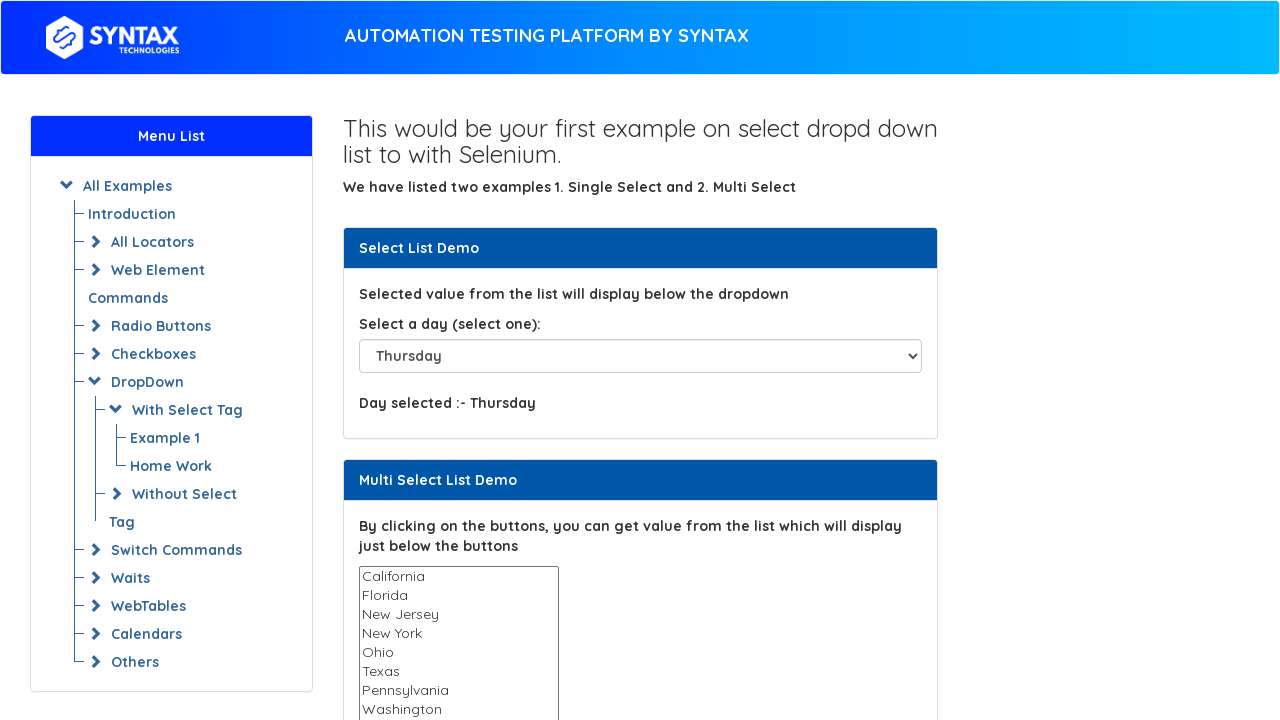

Waited 1000ms after selecting option 5
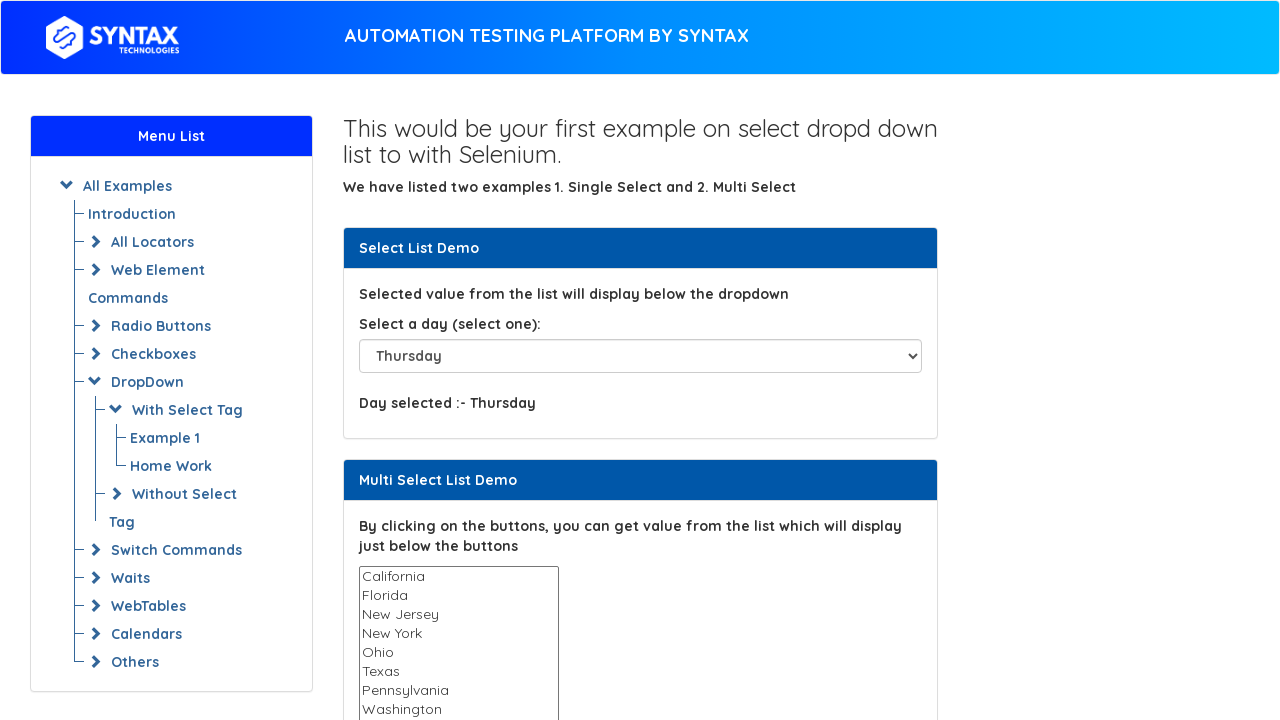

Selected option at index 6 with text 'Friday' on #select-demo
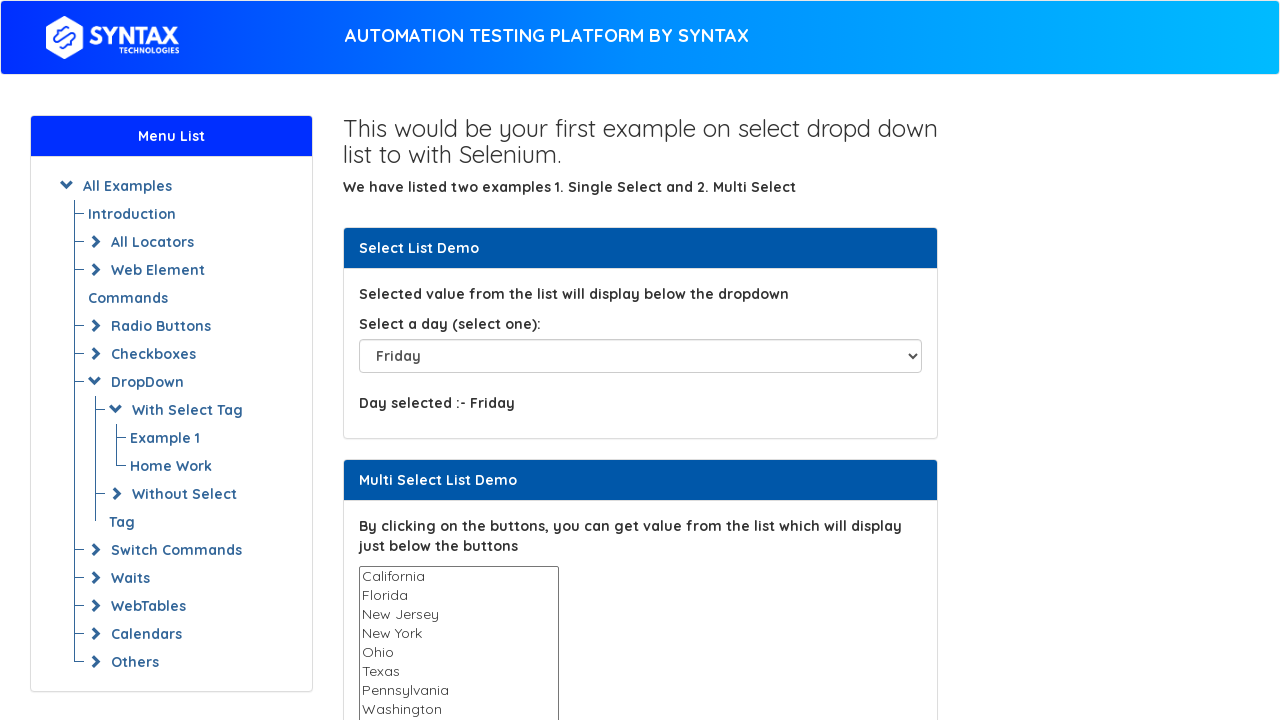

Waited 1000ms after selecting option 6
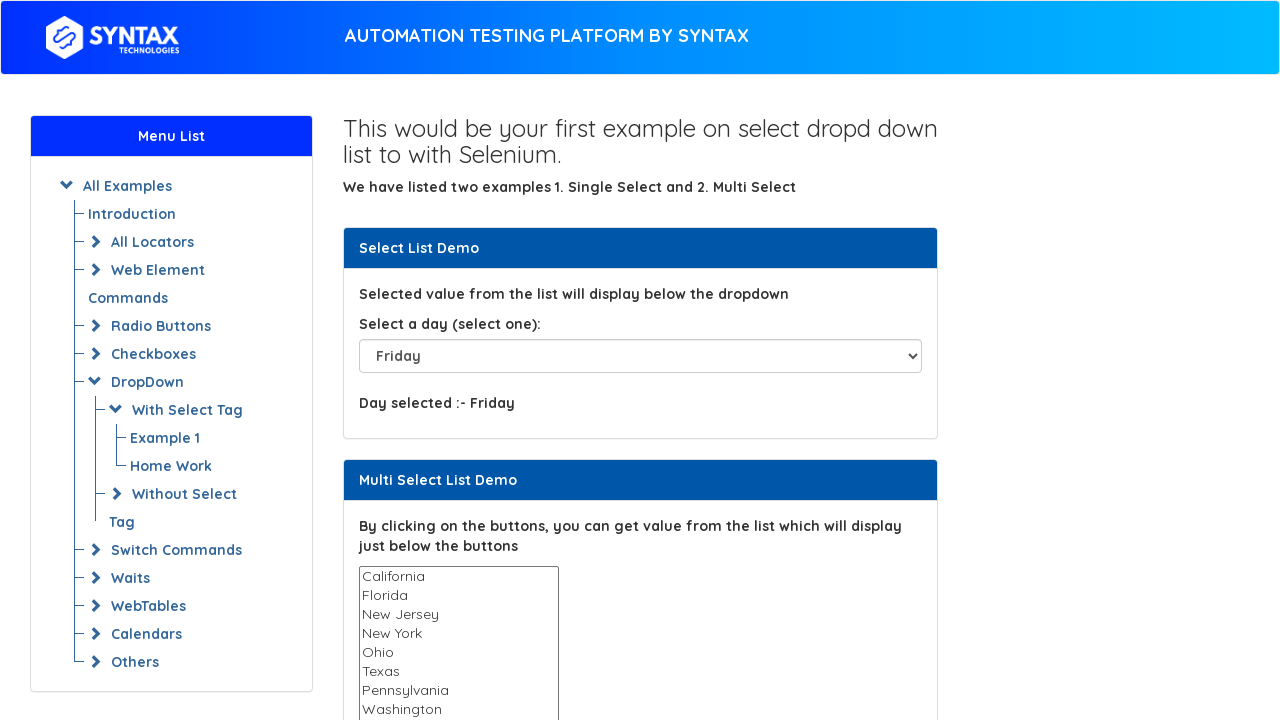

Selected option at index 7 with text 'Saturday' on #select-demo
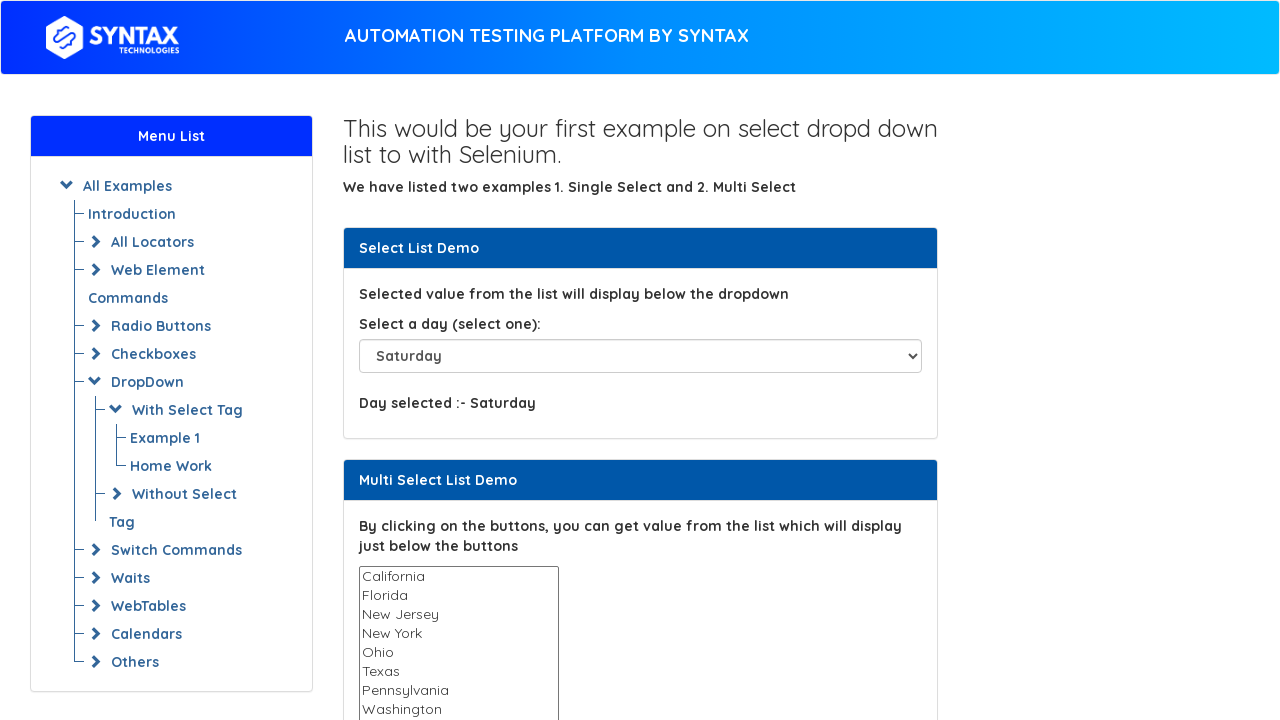

Waited 1000ms after selecting option 7
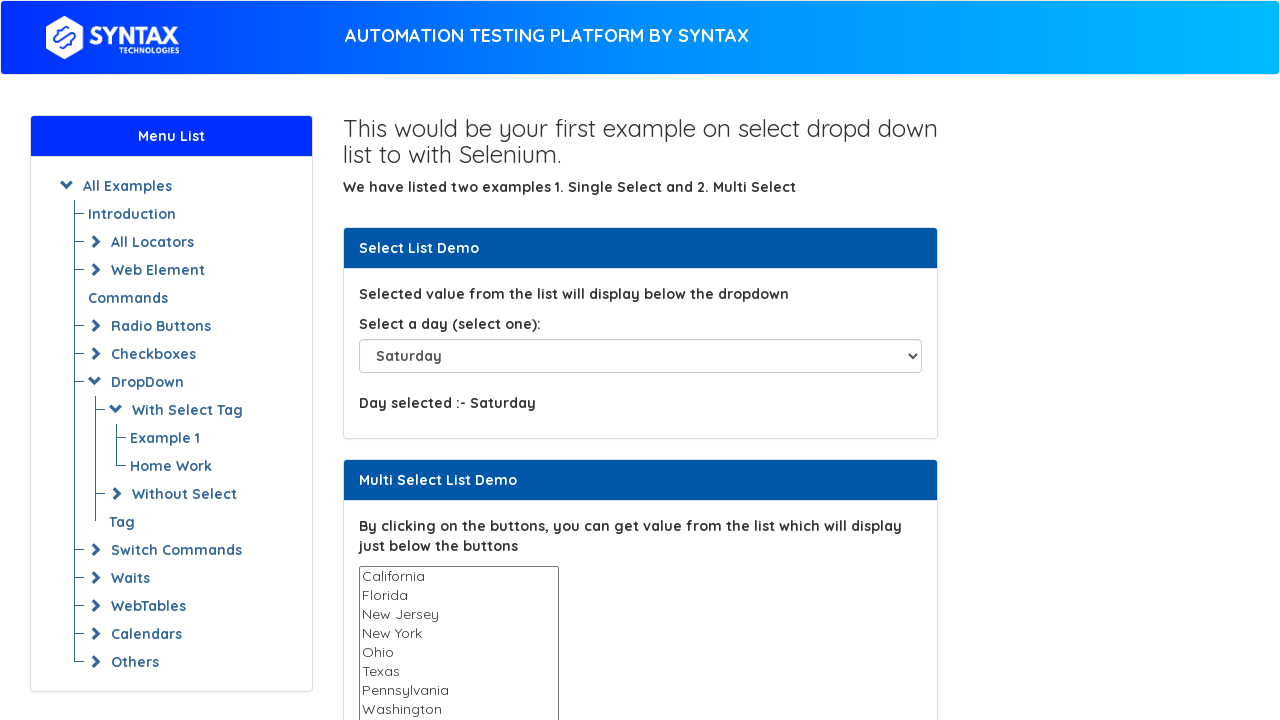

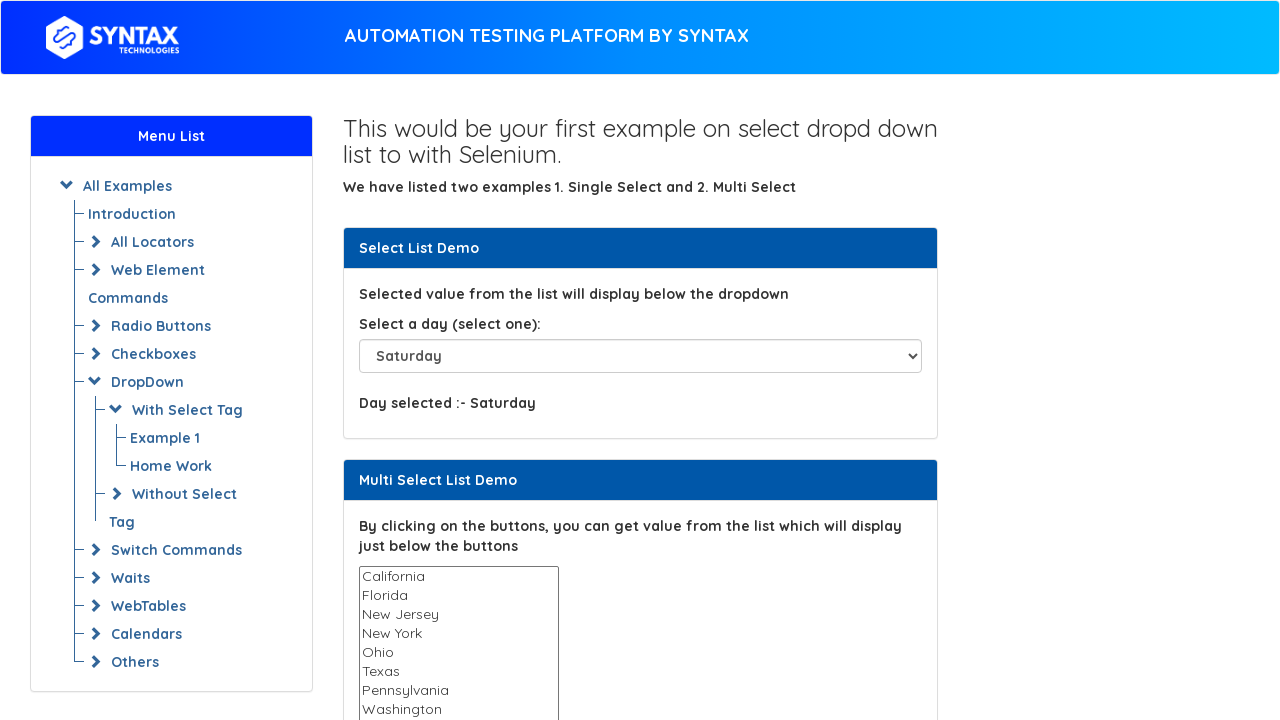